Navigates to the Add/Remove Elements page and verifies the page header

Starting URL: https://the-internet.herokuapp.com/

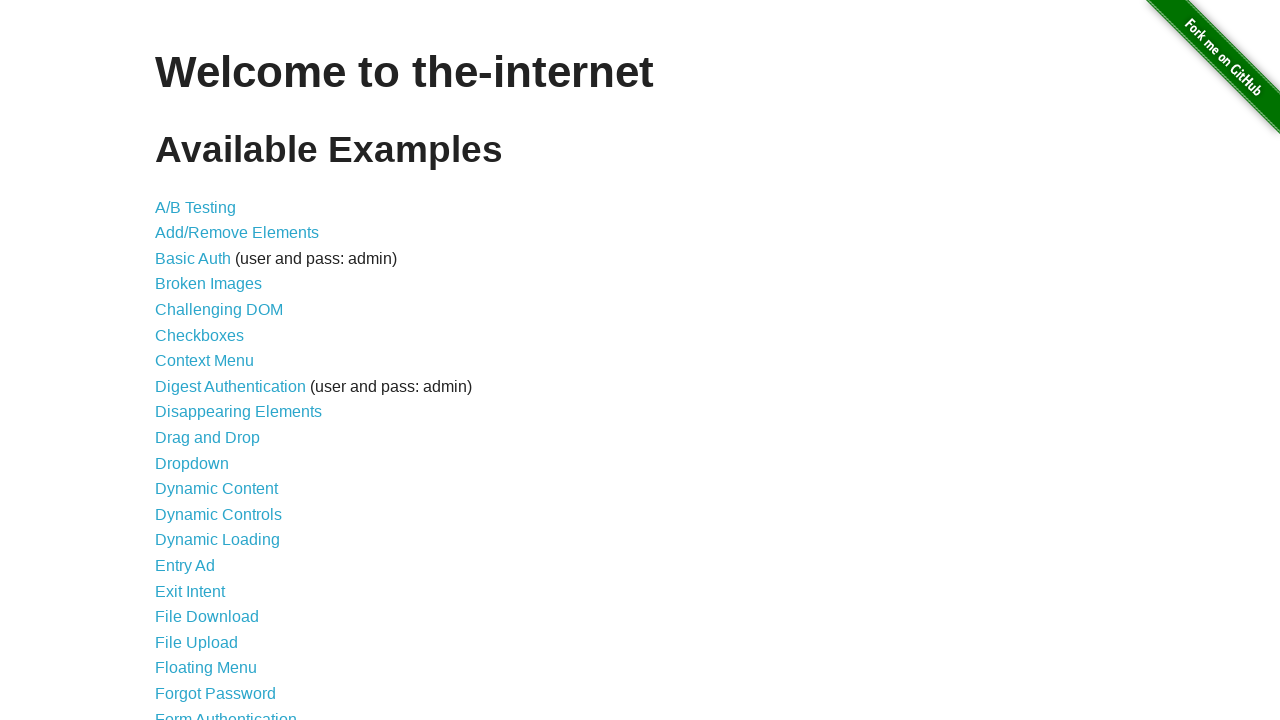

Clicked Add/Remove Elements link at (237, 233) on a[href='/add_remove_elements/']
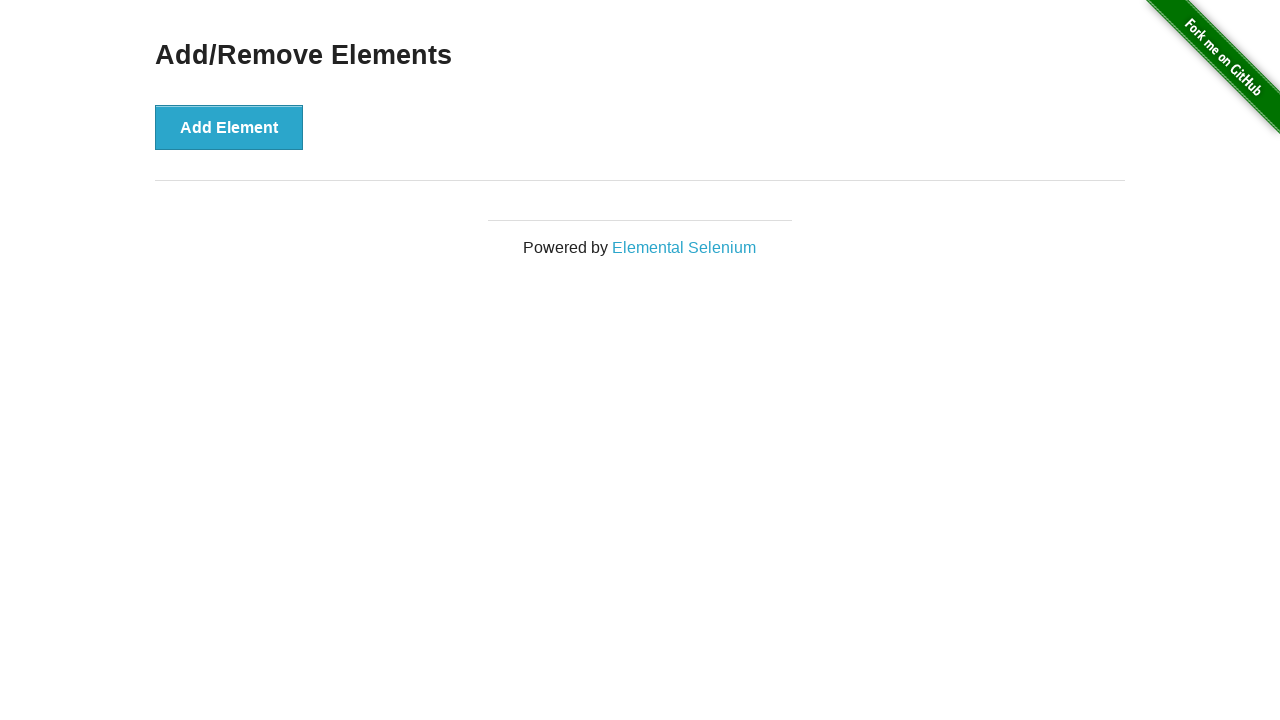

Page header loaded
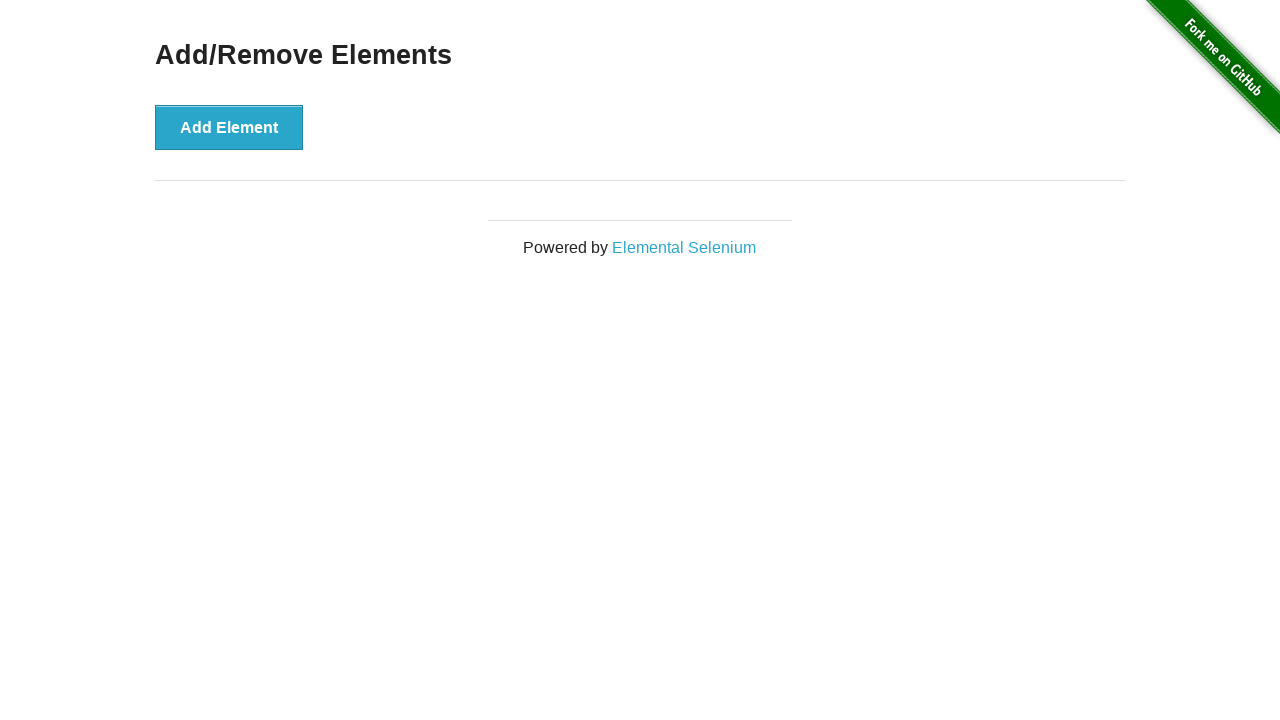

Retrieved page header text
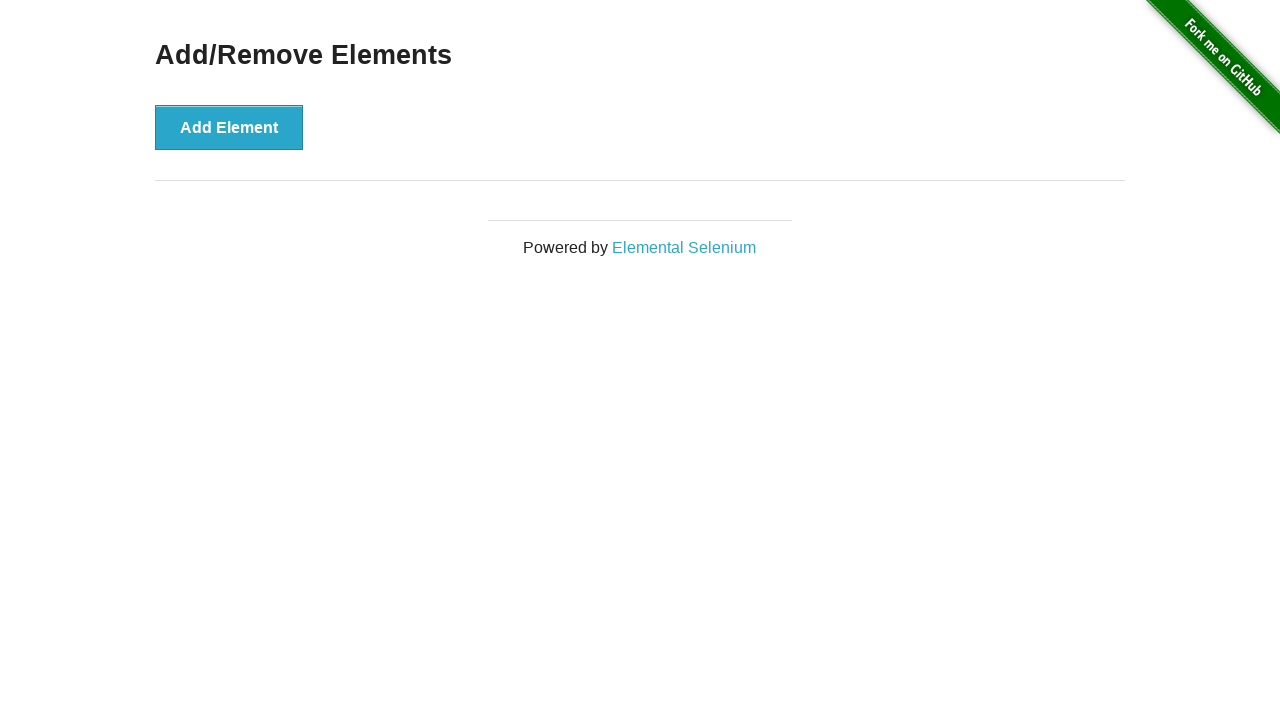

Verified page header contains 'Add/Remove Elements'
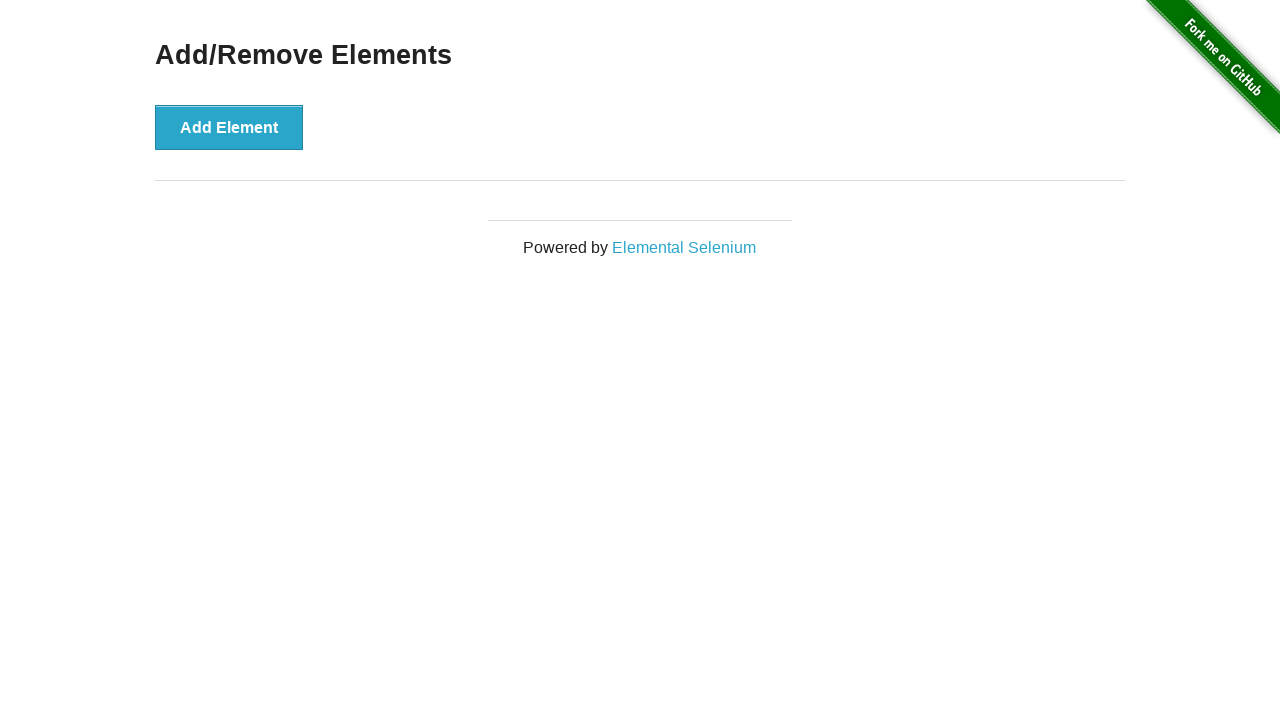

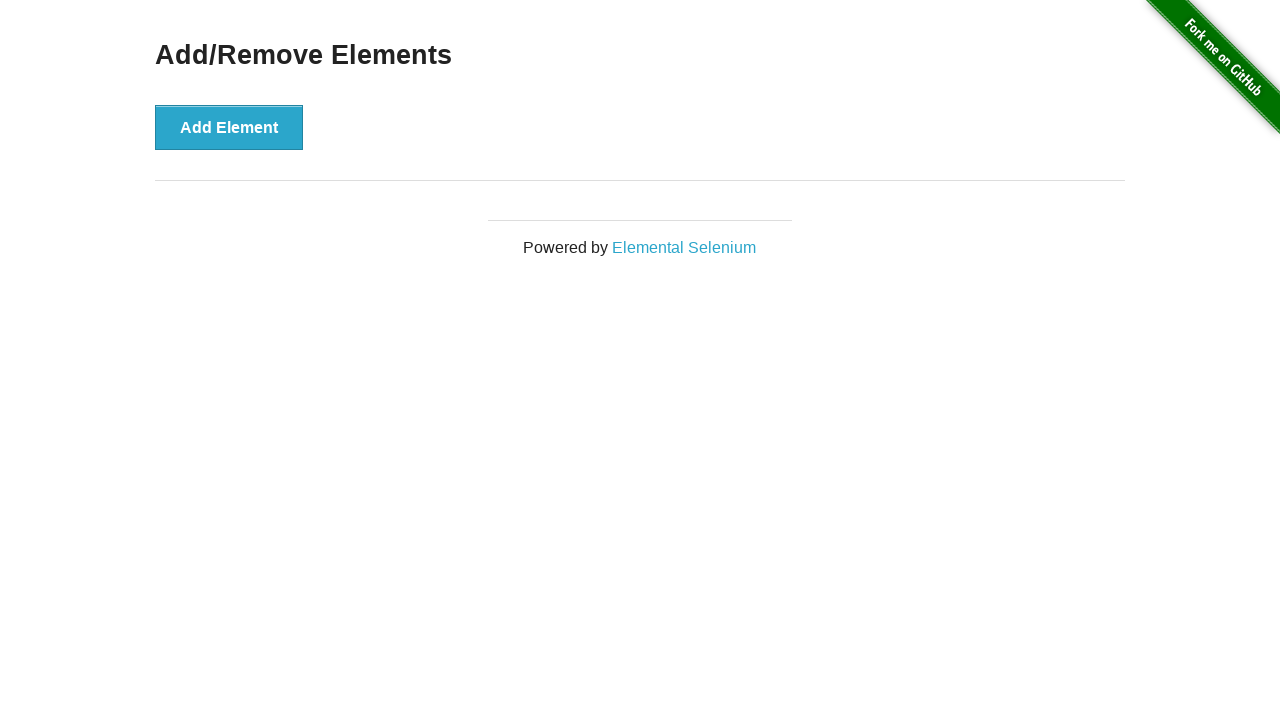